Tests web table functionality by adding a new record, editing it, and verifying the changes

Starting URL: https://demoqa.com/webtables

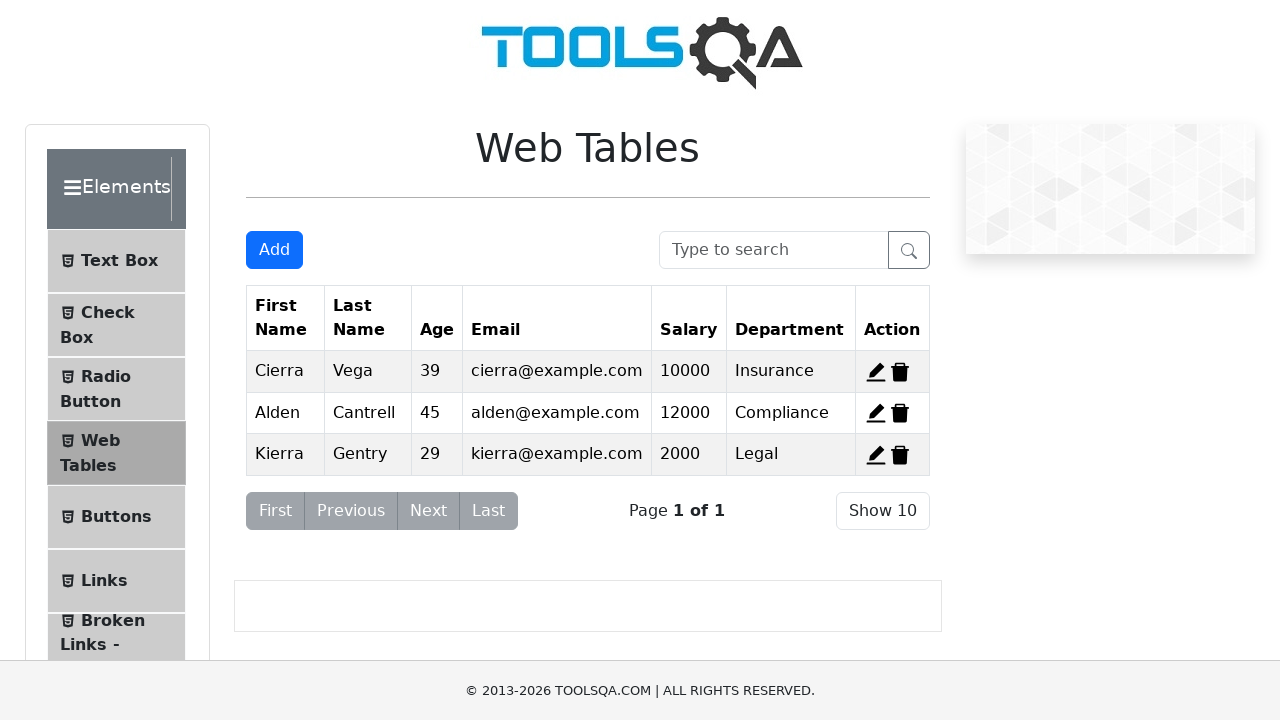

Clicked Add button to open new record form at (274, 250) on xpath=//button[text()='Add']
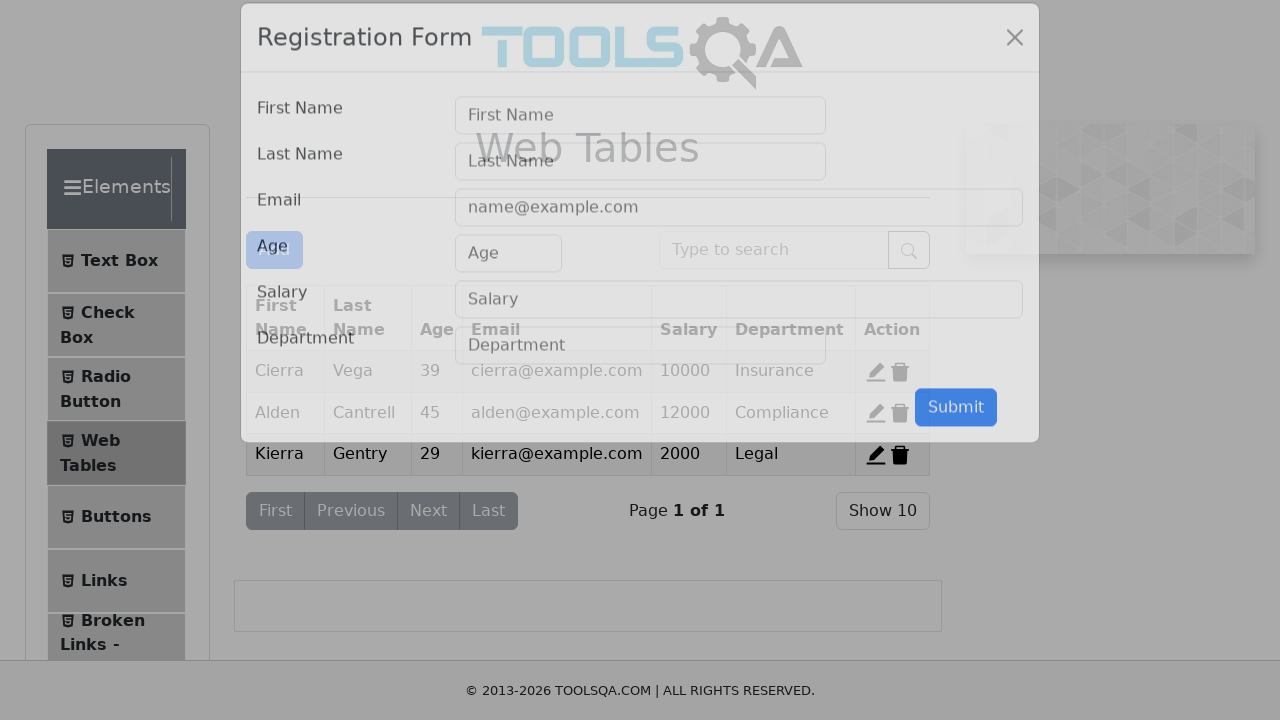

Filled first name field with 'John' on //input[@id='firstName']
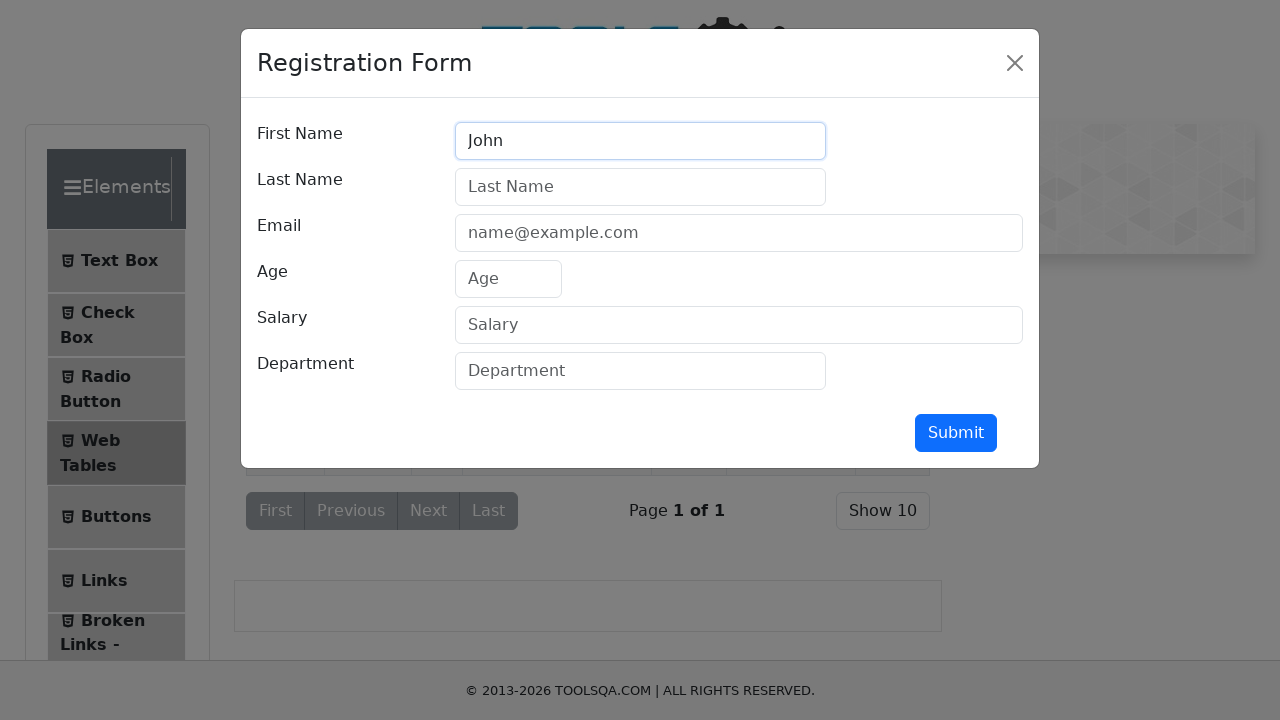

Filled last name field with 'Doe' on //input[@id='lastName']
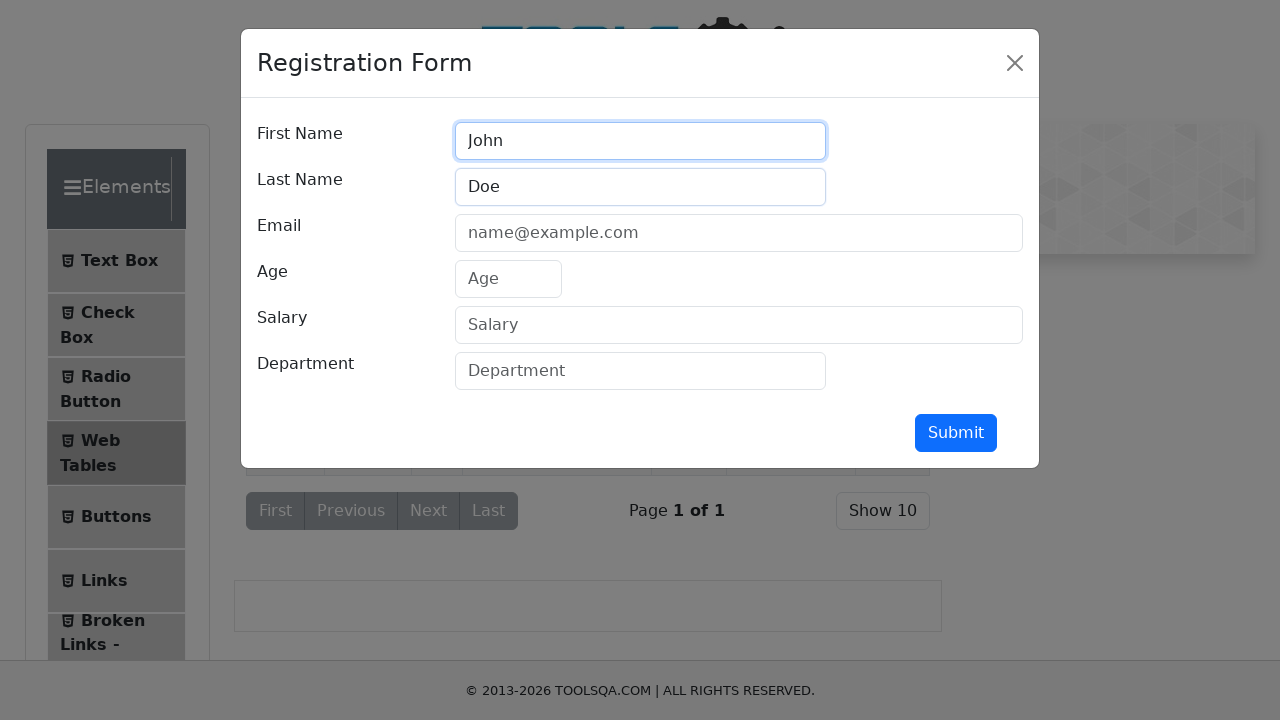

Filled email field with 'johndoe@example.com' on //input[@id='userEmail']
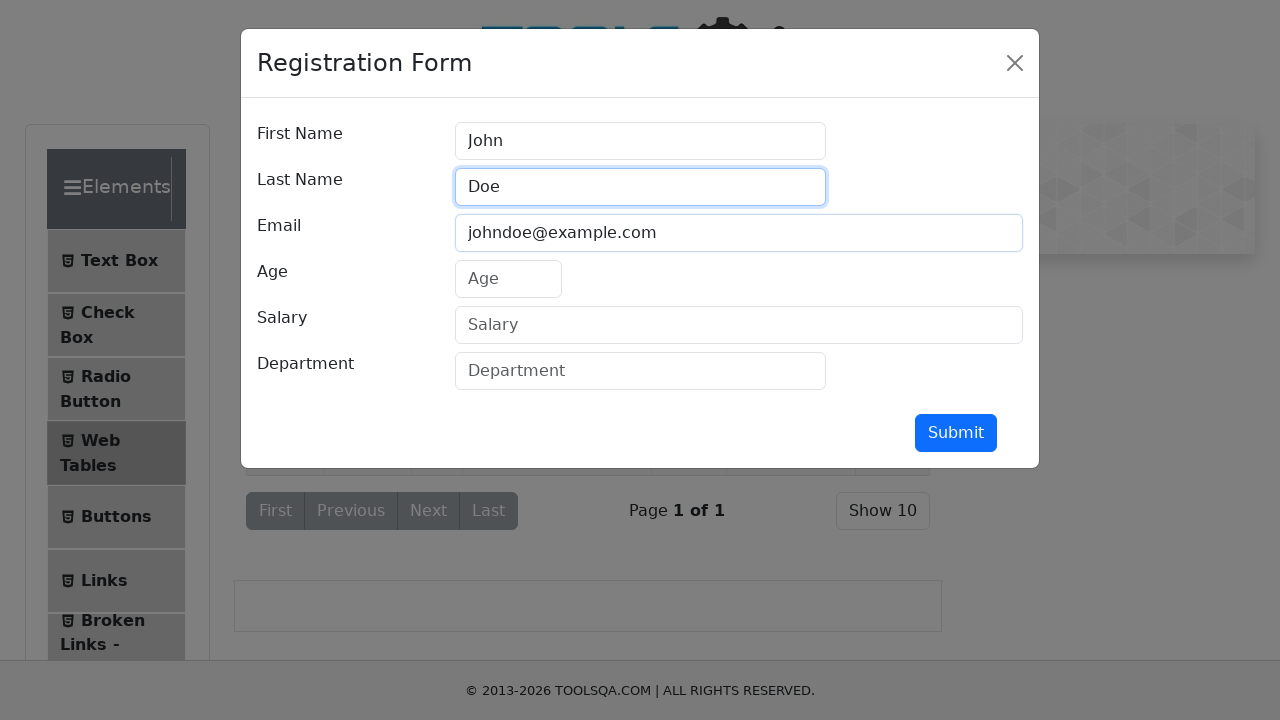

Filled age field with '30' on //input[@id='age']
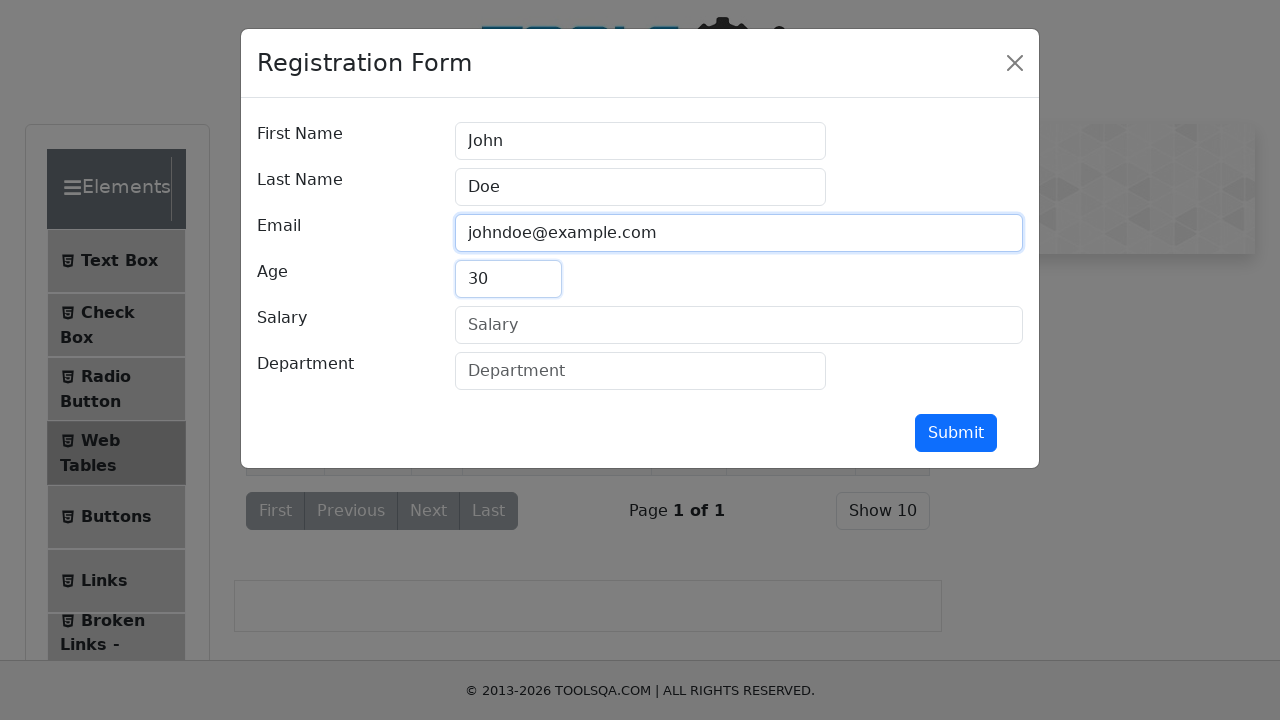

Filled salary field with '50000' on //input[@id='salary']
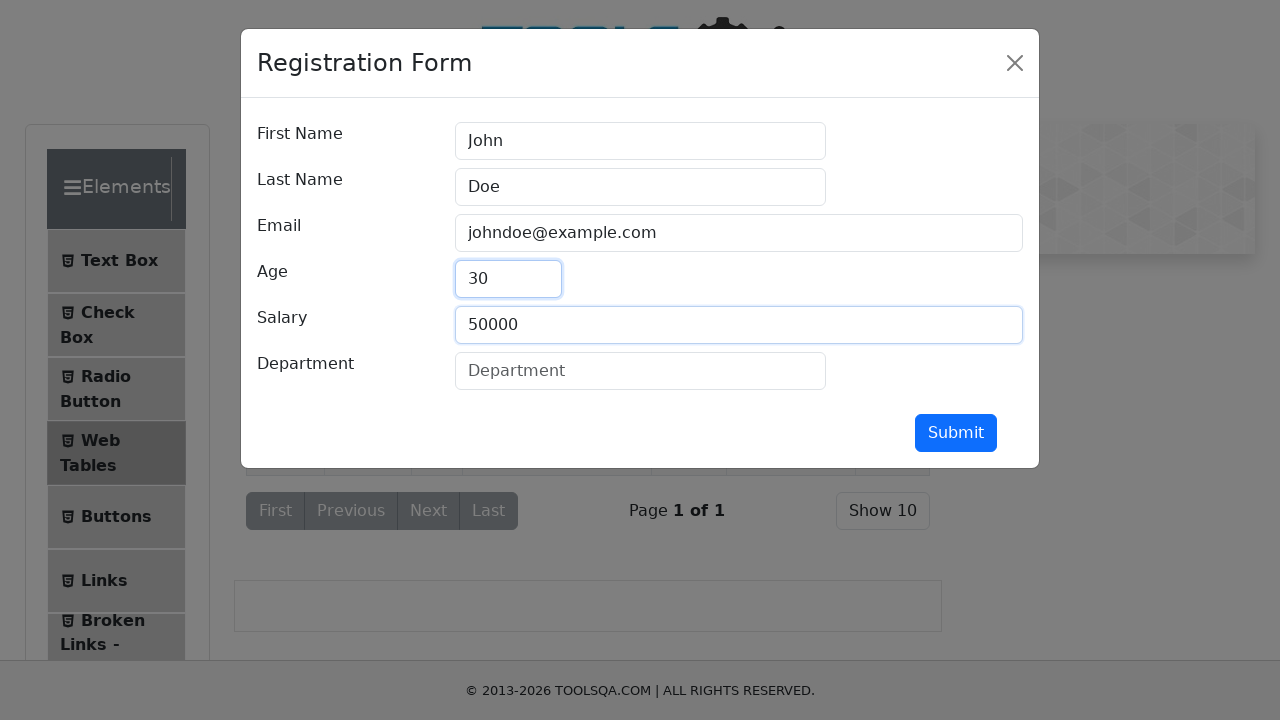

Filled department field with 'IT' on //input[@id='department']
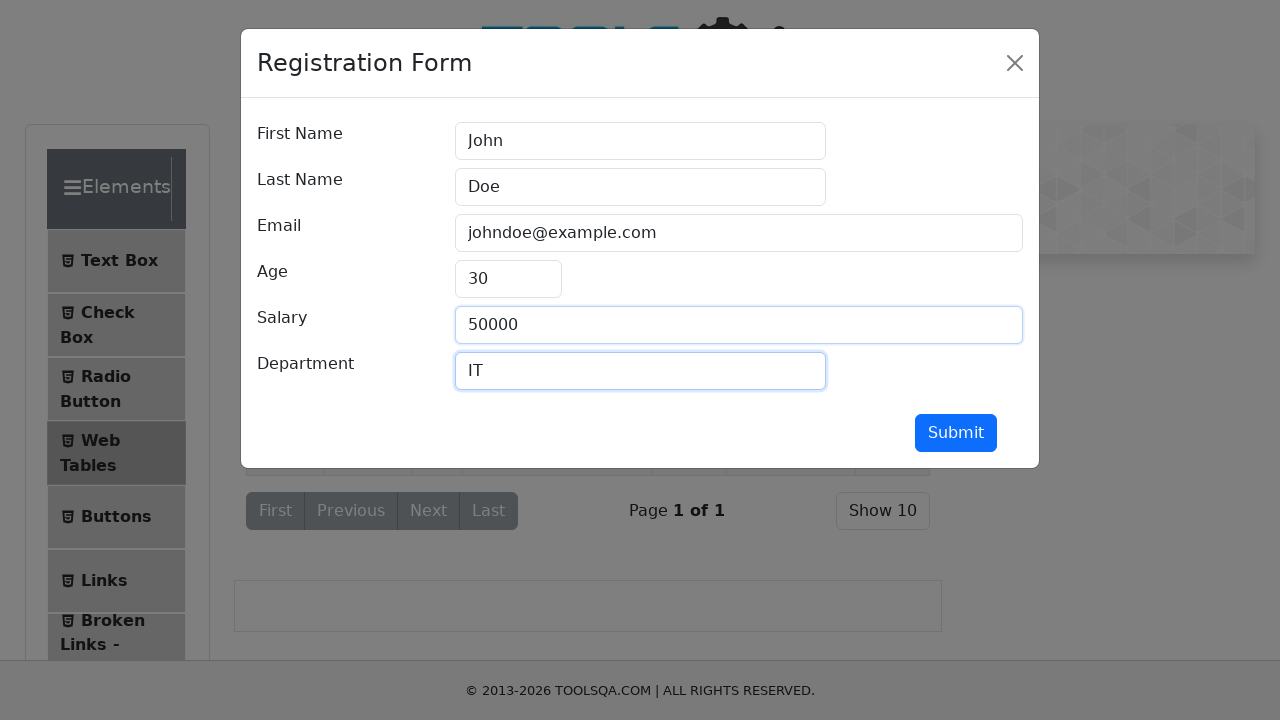

Clicked Submit button to add new record at (956, 433) on xpath=//button[text()='Submit']
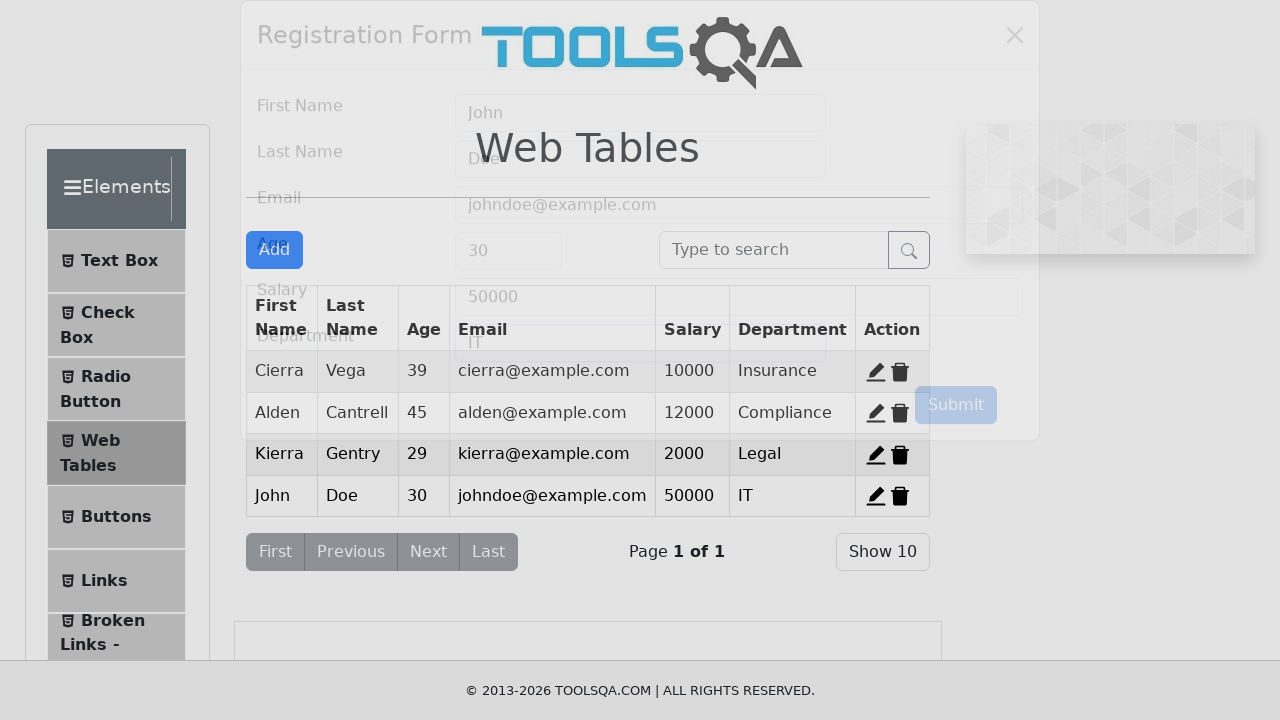

Clicked Edit button for John's record at (876, 496) on xpath=//td[text()='John']//following-sibling::td//span[contains(@title, 'Edit')]
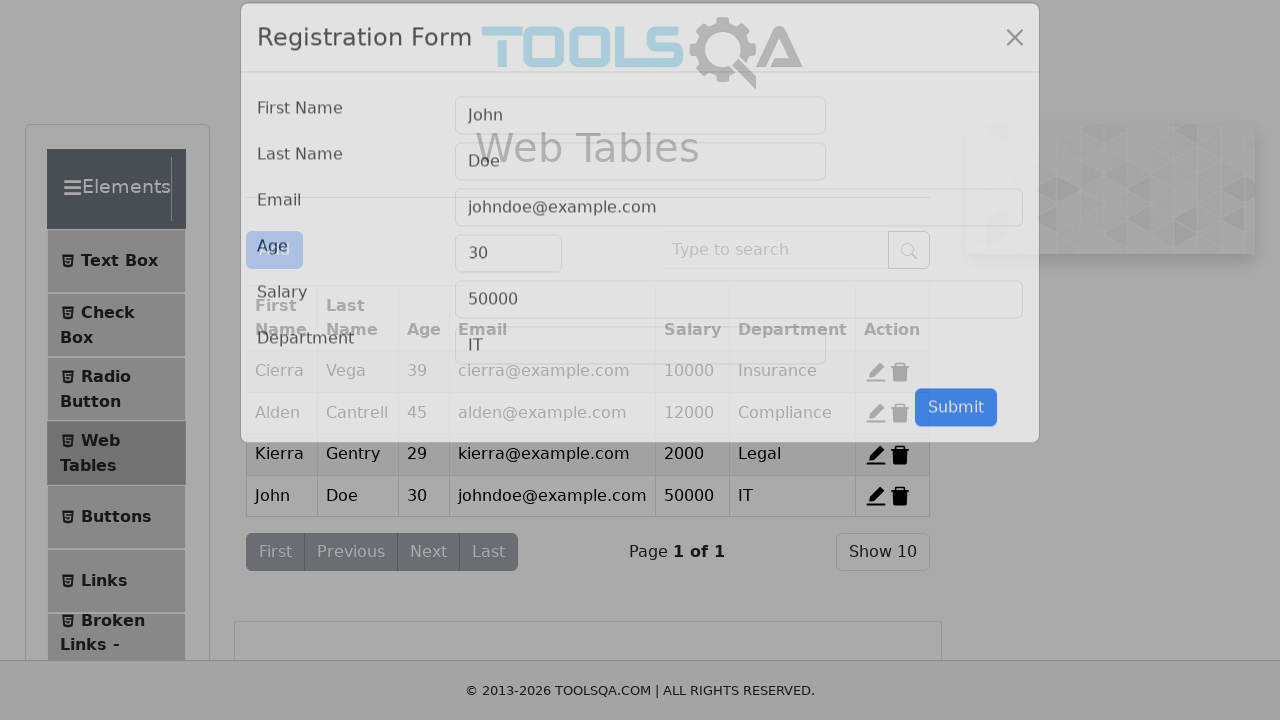

Updated first name field from 'John' to 'Jane' on //input[@id='firstName']
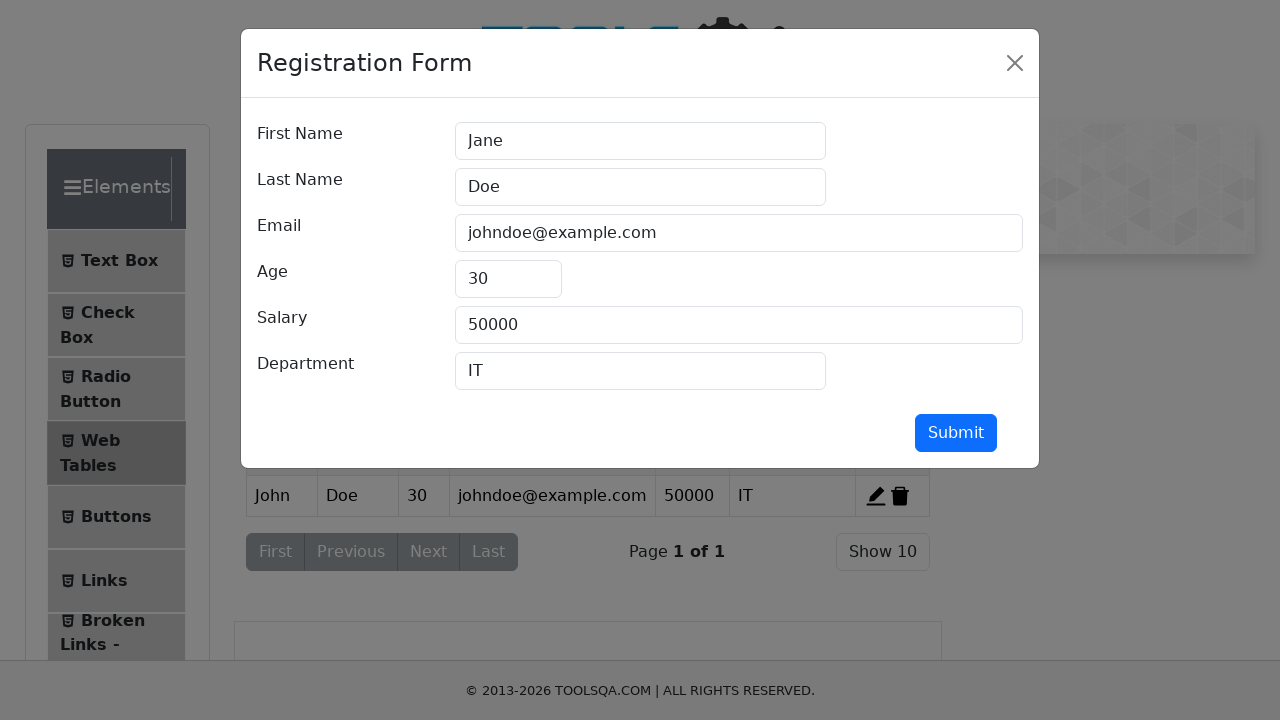

Clicked Submit button to save edited record at (956, 433) on xpath=//button[text()='Submit']
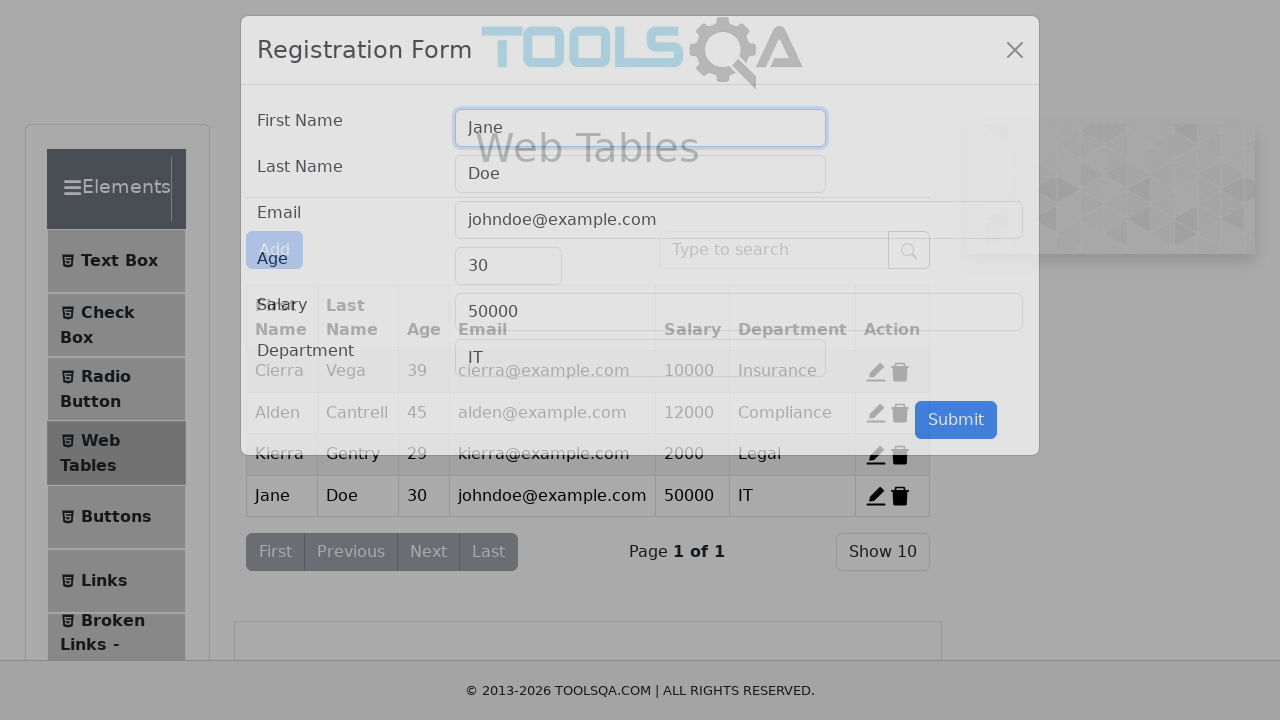

Verified that edited record with first name 'Jane' is visible in the table
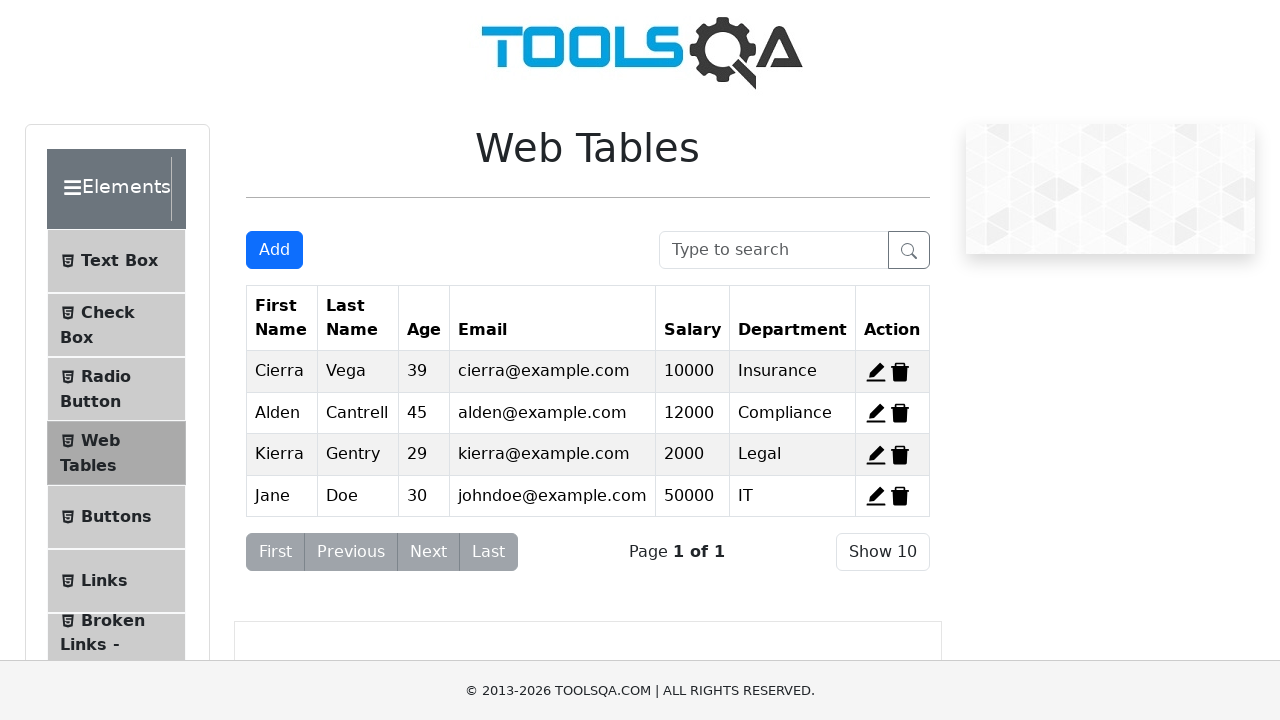

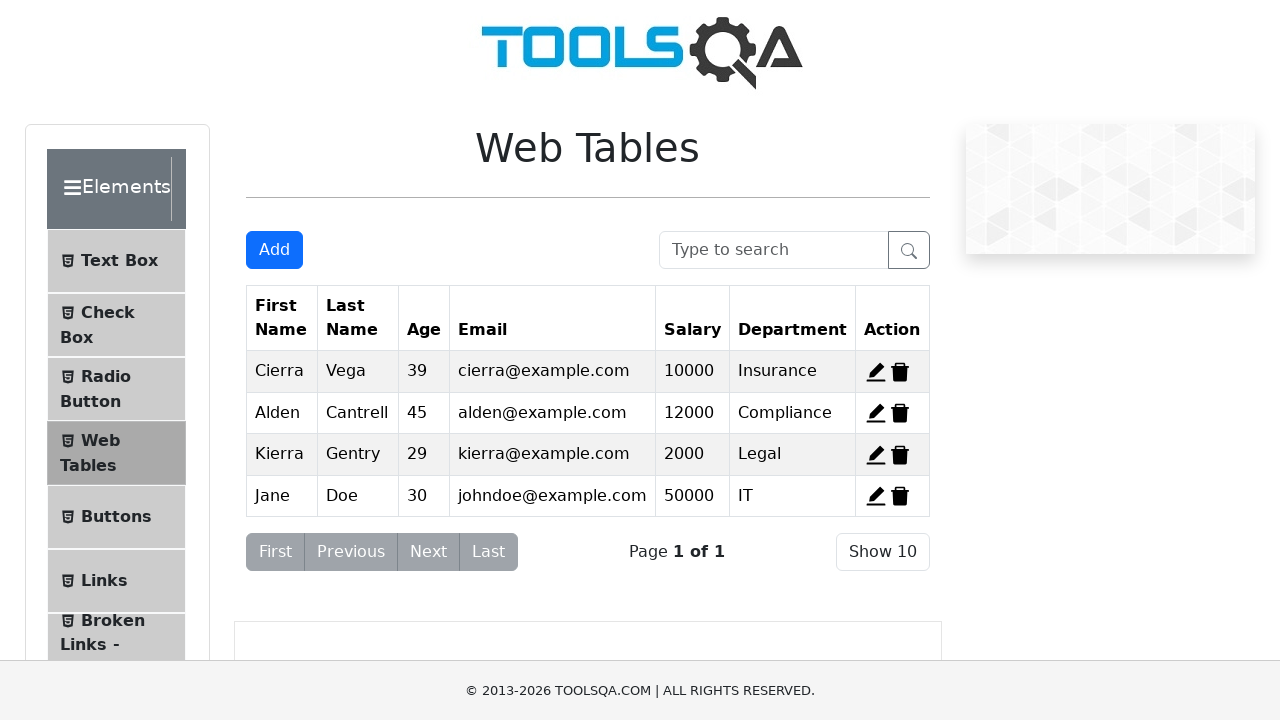